Tests a registration form by filling in first name, last name, and email fields, then submitting and verifying the success message.

Starting URL: http://suninjuly.github.io/registration1.html

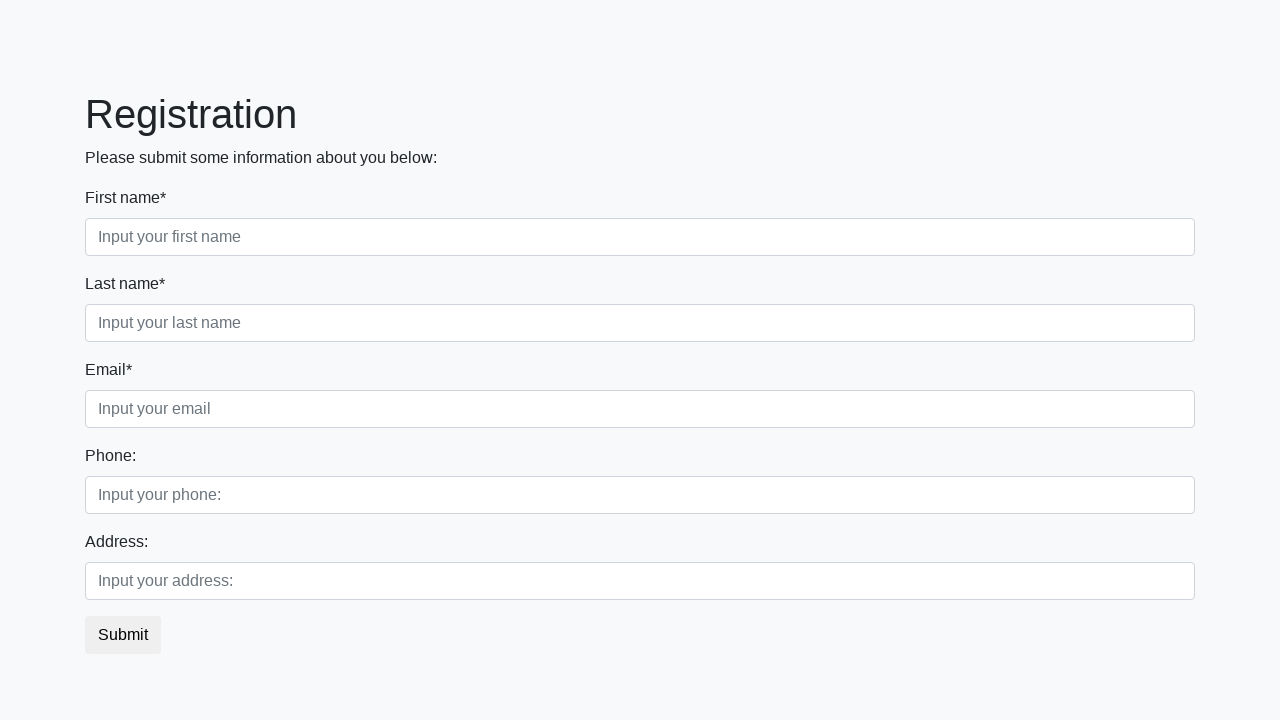

Filled first name field with 'Ivan' on .first_block .first
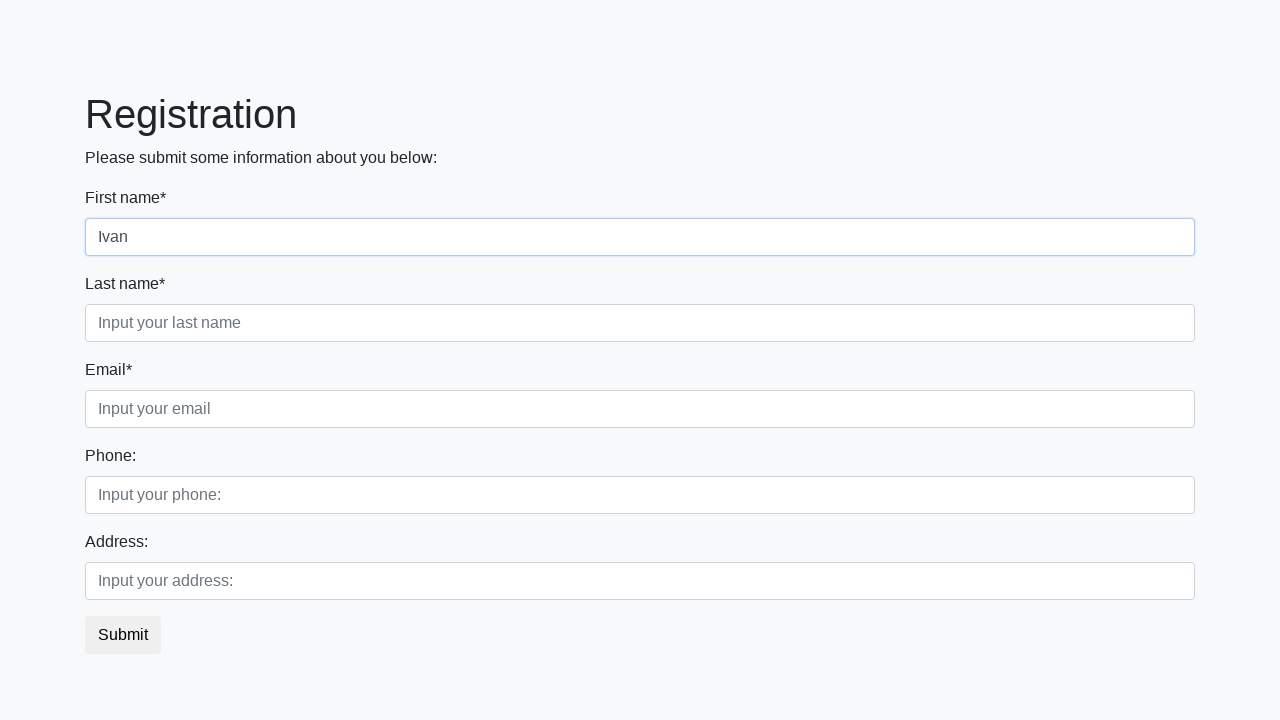

Filled last name field with 'Petrov' on .first_block .second
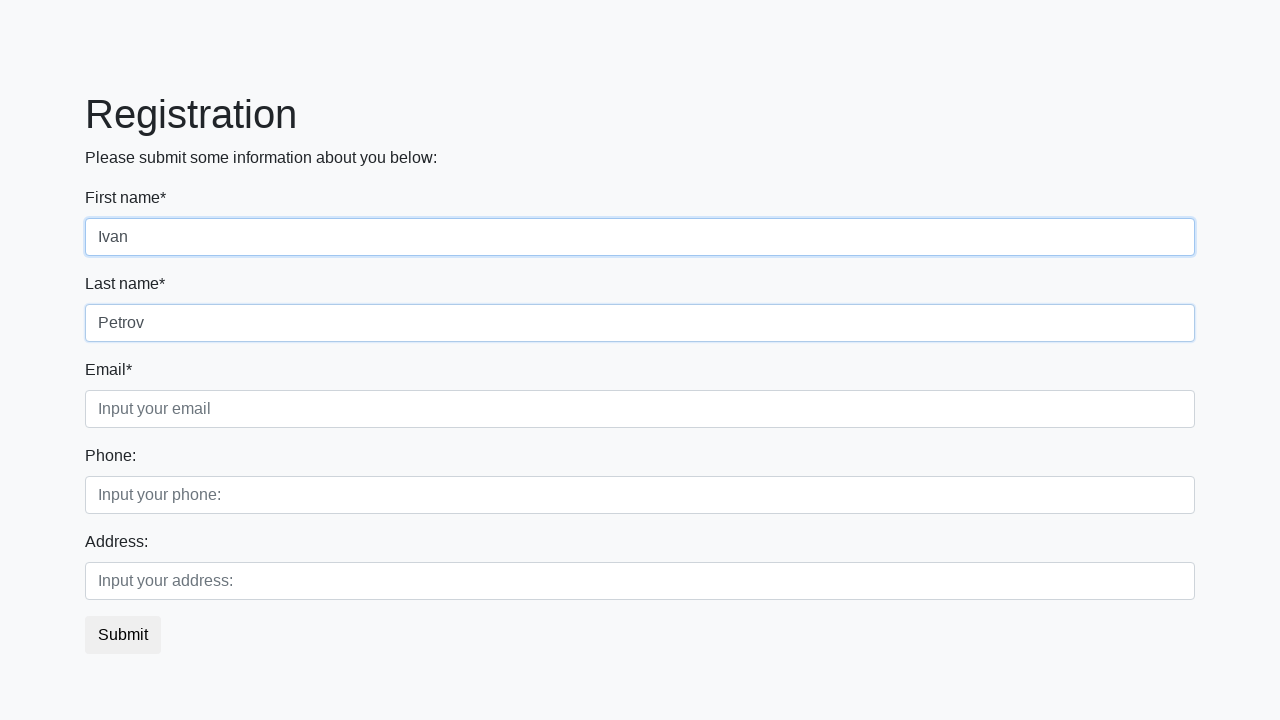

Filled email field with 'test@mail.ru' on .first_block .third
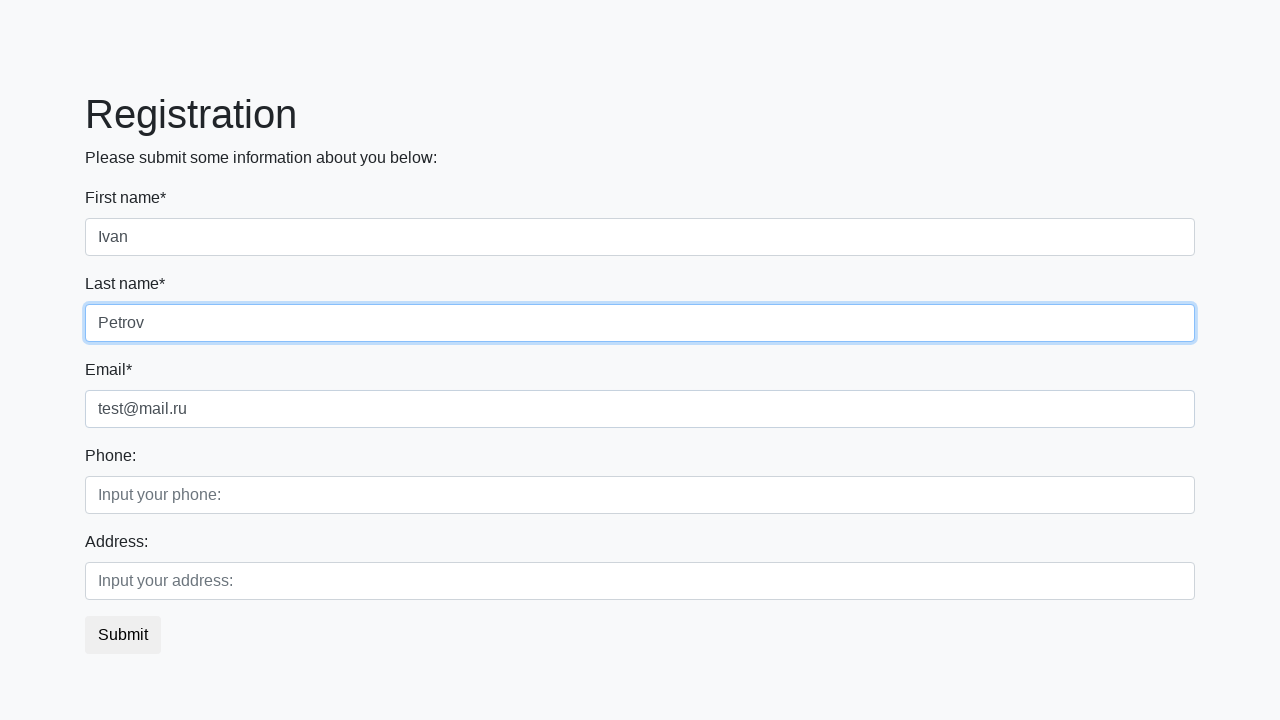

Clicked submit button at (123, 635) on button.btn
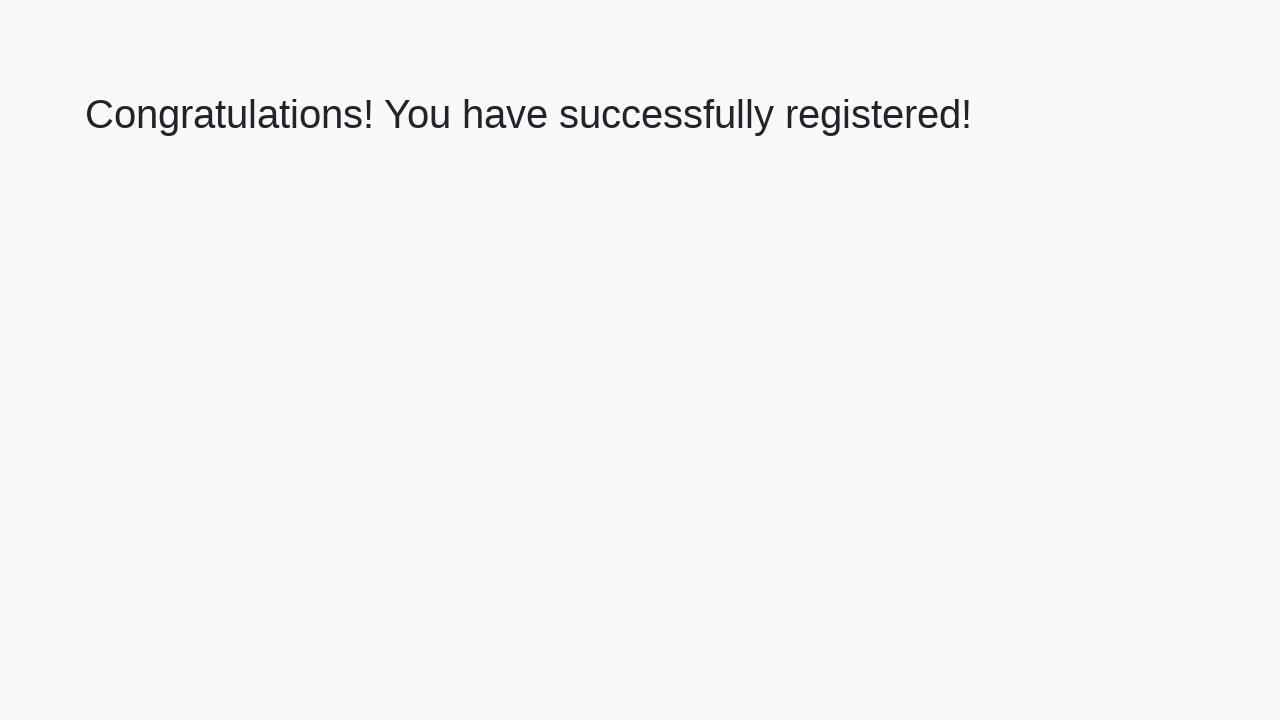

Success message element loaded
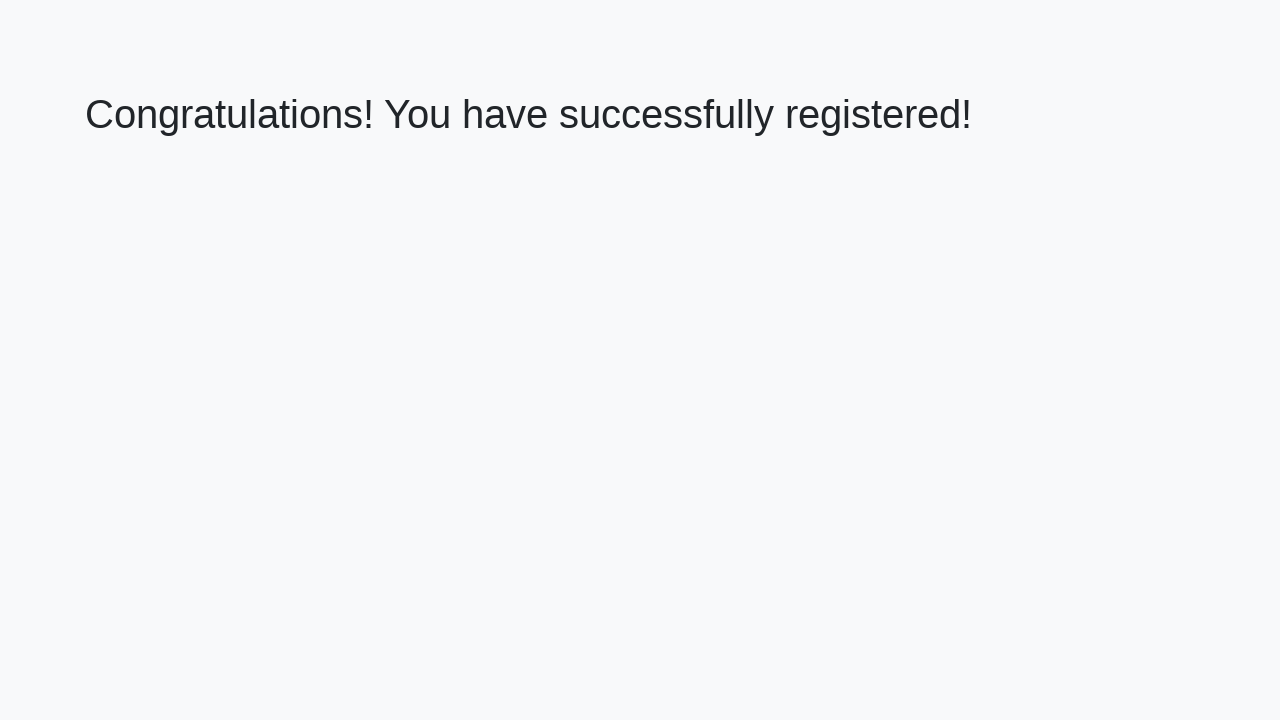

Retrieved success message text
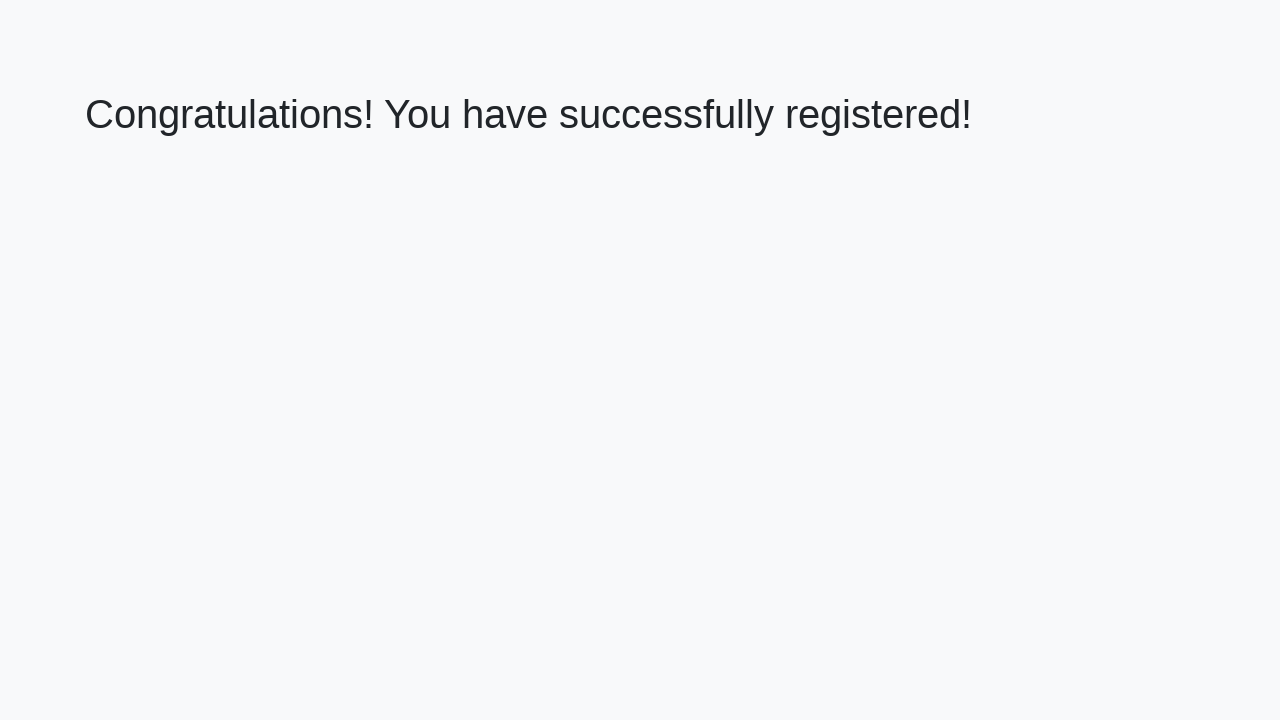

Verified success message: 'Congratulations! You have successfully registered!'
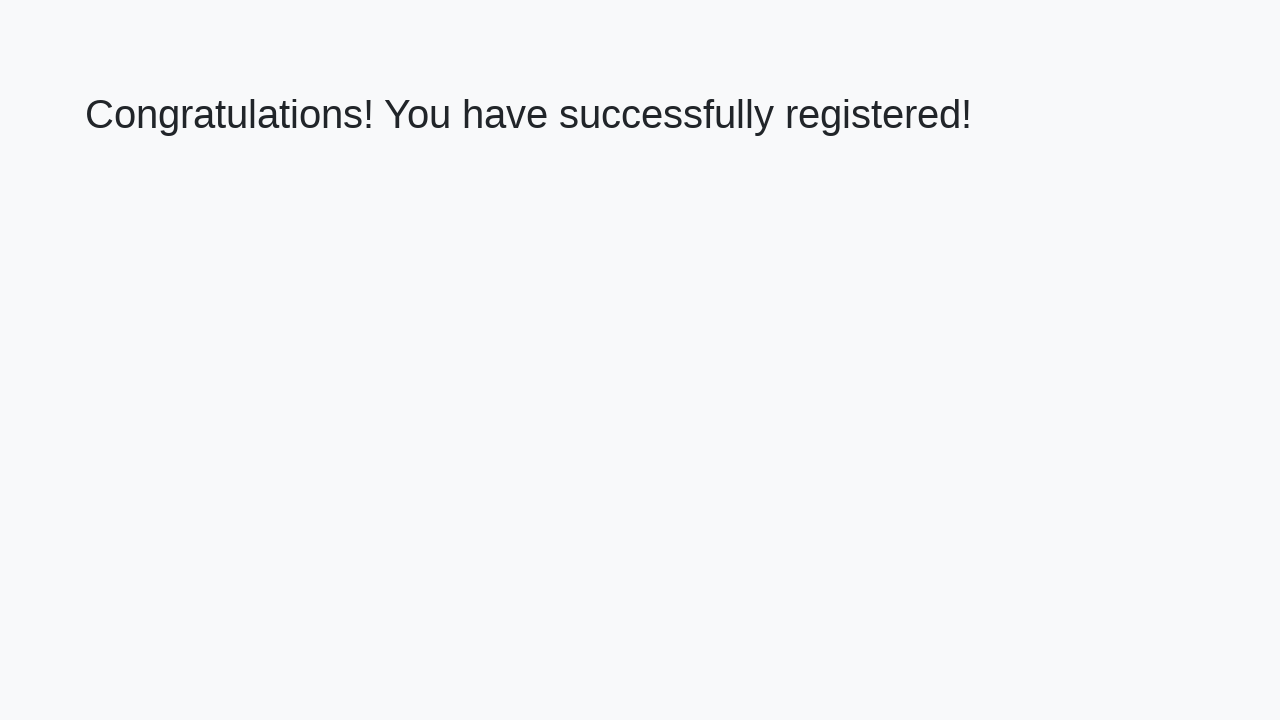

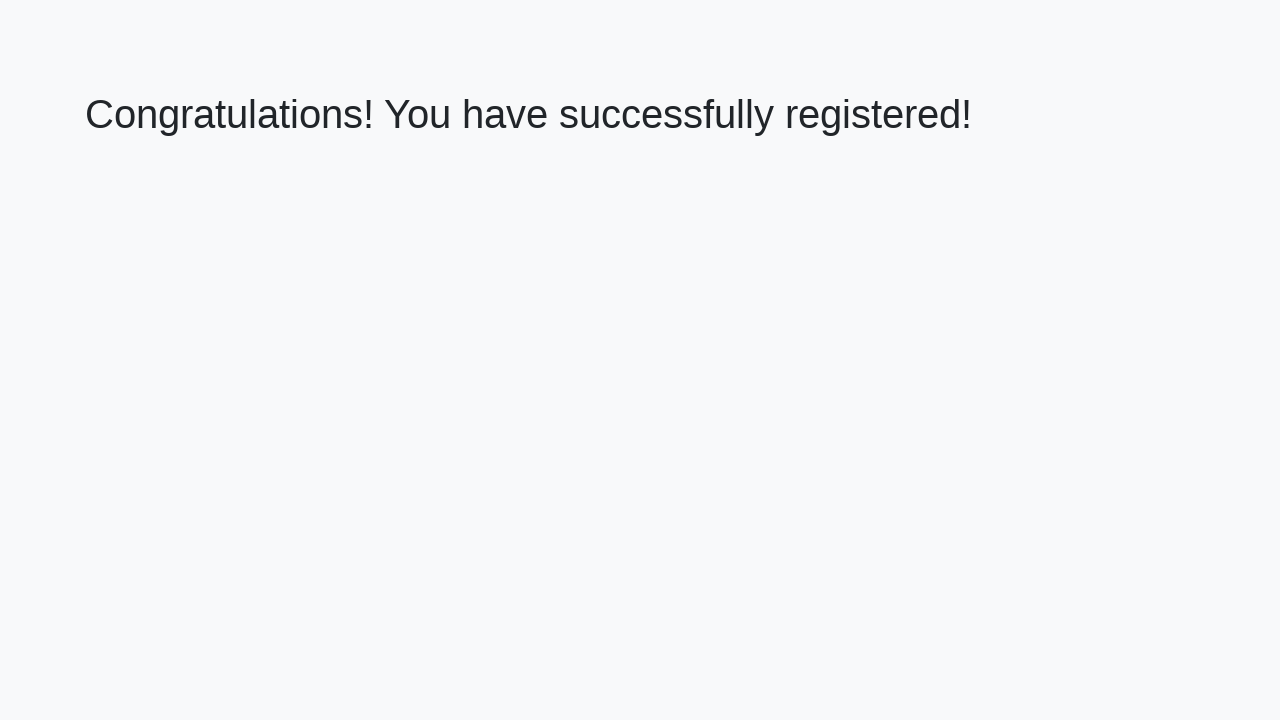